Tests CSS selector with starts-with attribute pattern by clicking forgot password link

Starting URL: https://login.salesforce.com/

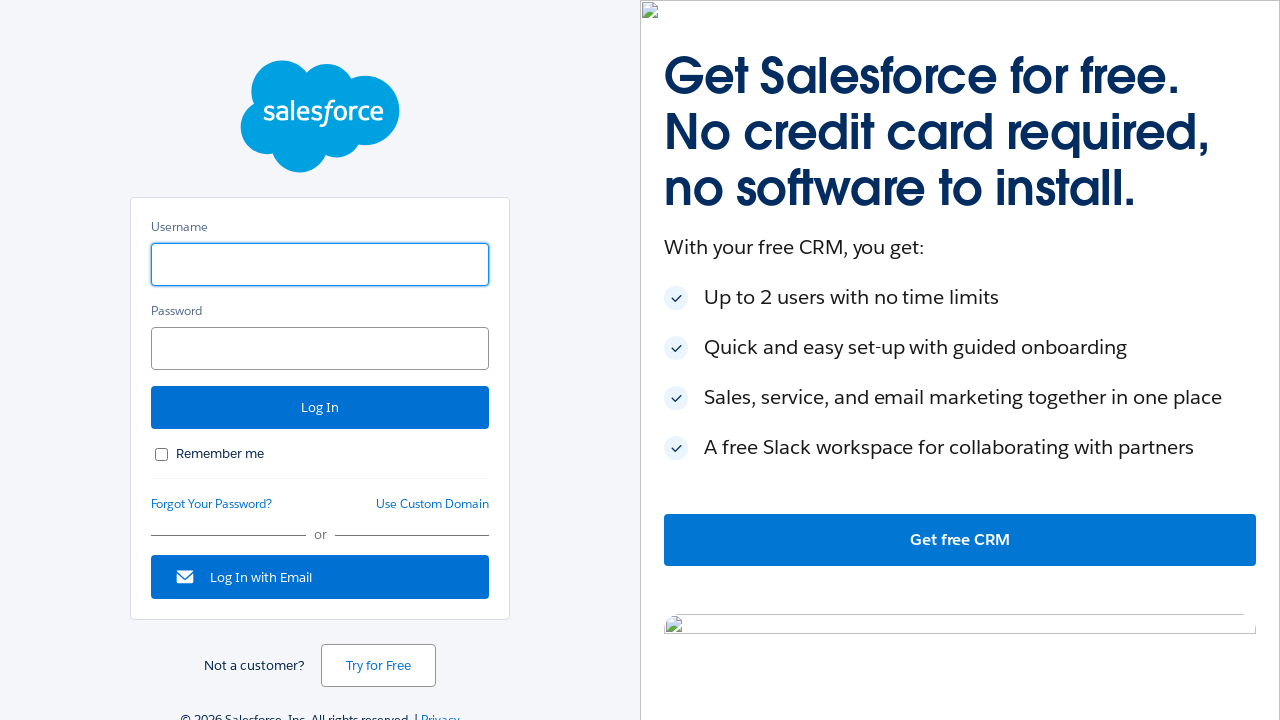

Navigated to Salesforce login page
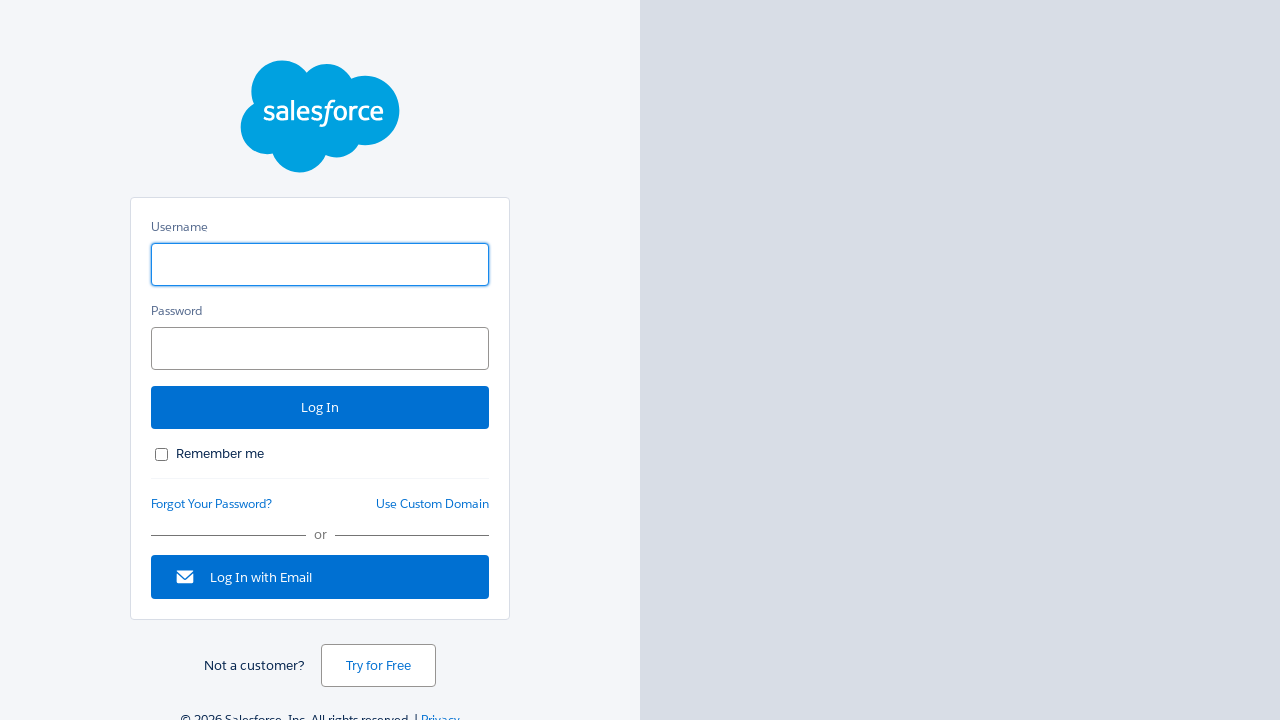

Clicked forgot password link using starts-with attribute selector at (212, 504) on [id^='forgot_password']
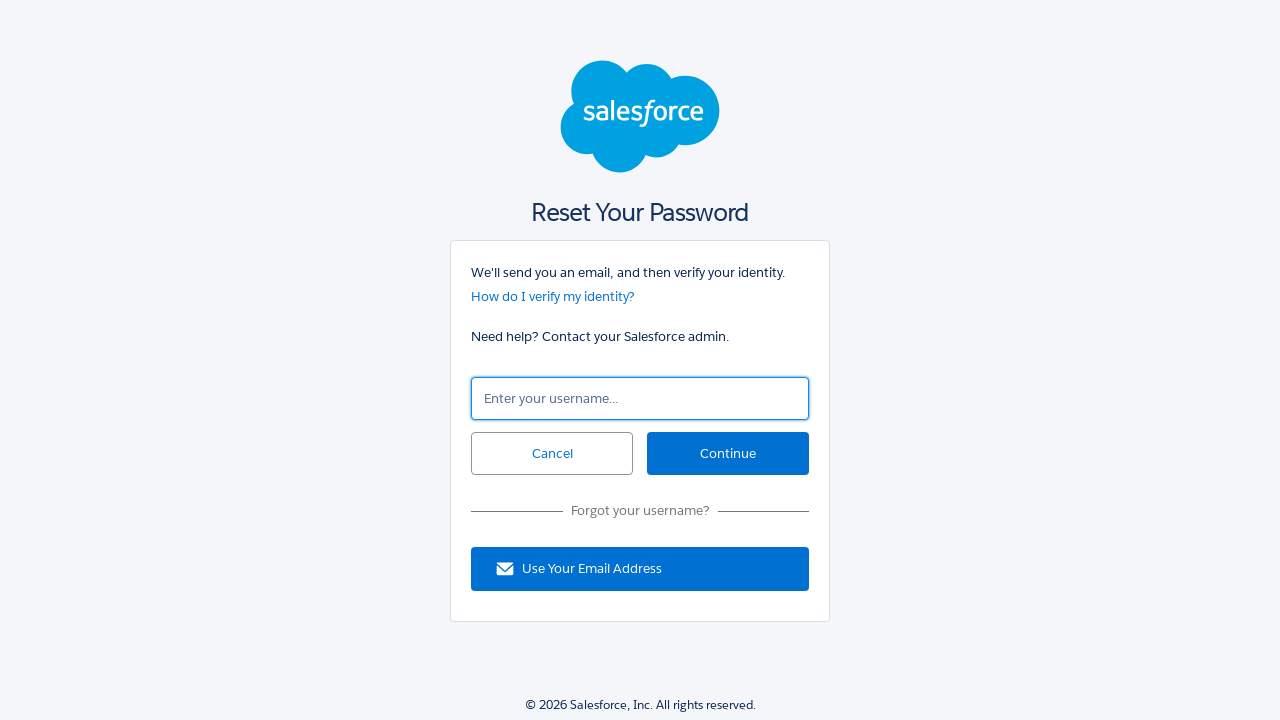

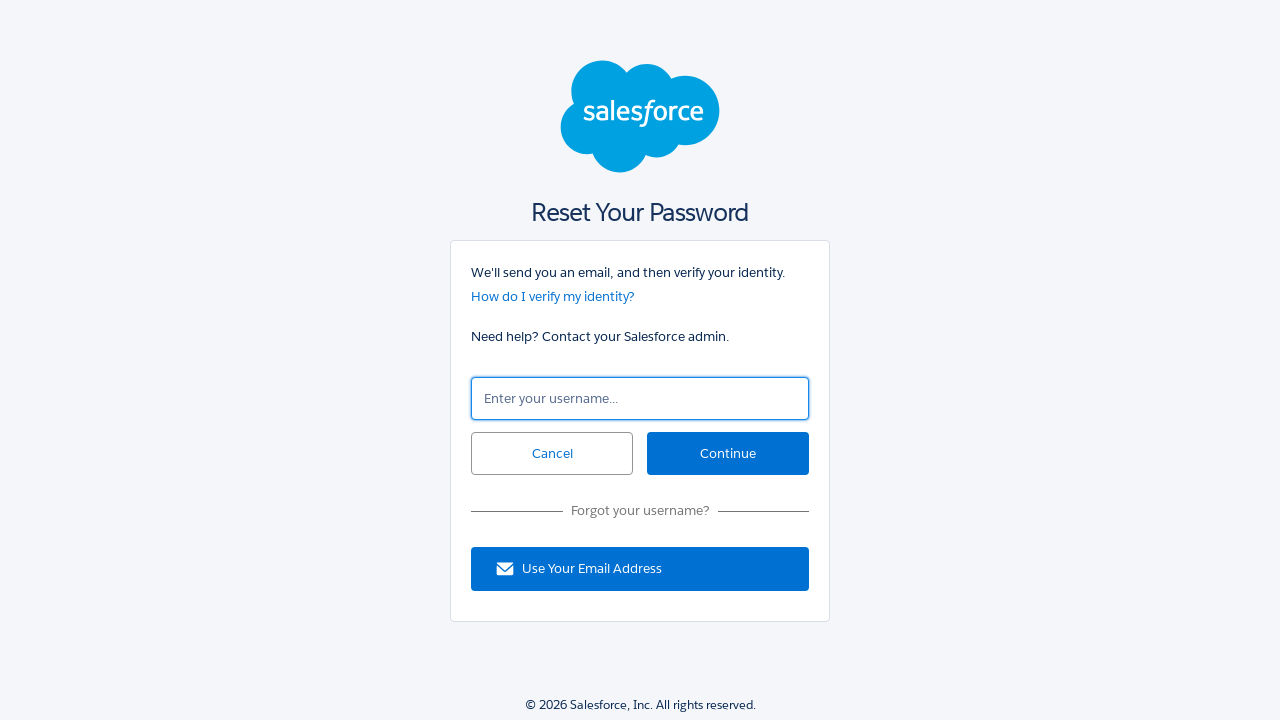